Tests that clicking the Lyrics submenu link navigates to the lyrics page and verifies there are 100 paragraph elements containing the song verses

Starting URL: https://www.99-bottles-of-beer.net/

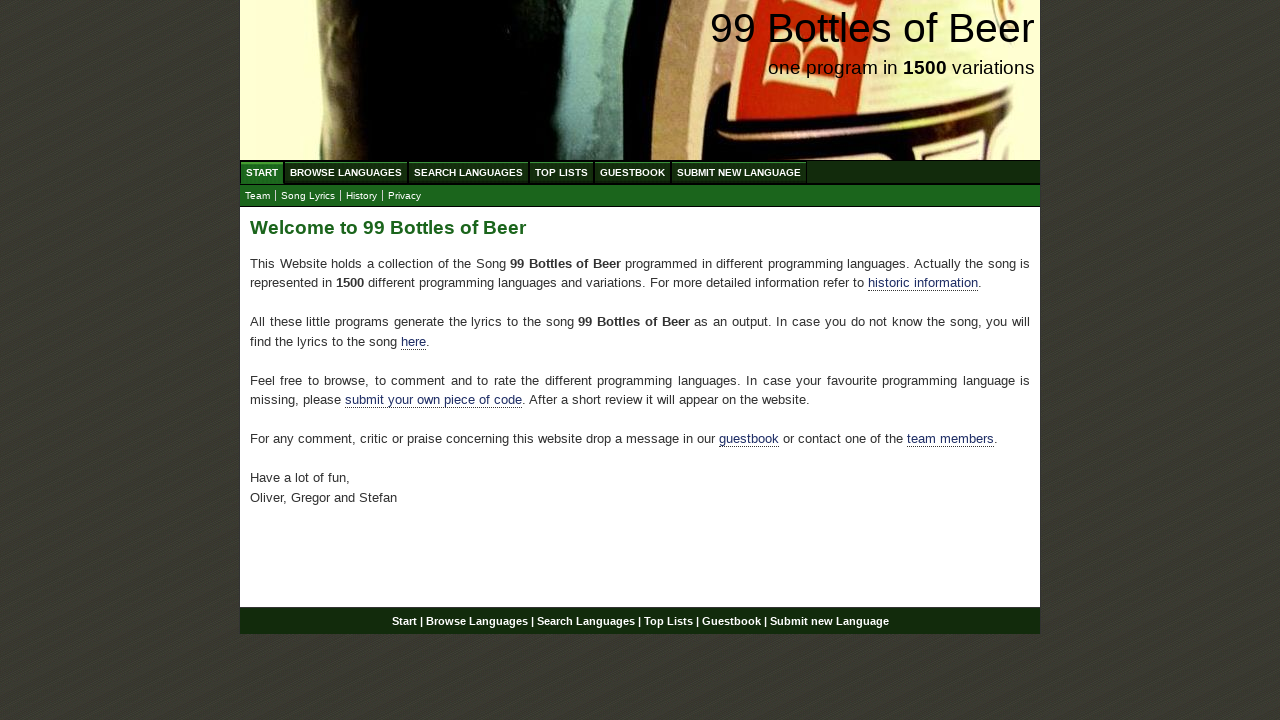

Clicked the Lyrics submenu link to navigate to lyrics page at (308, 196) on xpath=//ul[@id='submenu']/li/a[@href='lyrics.html']
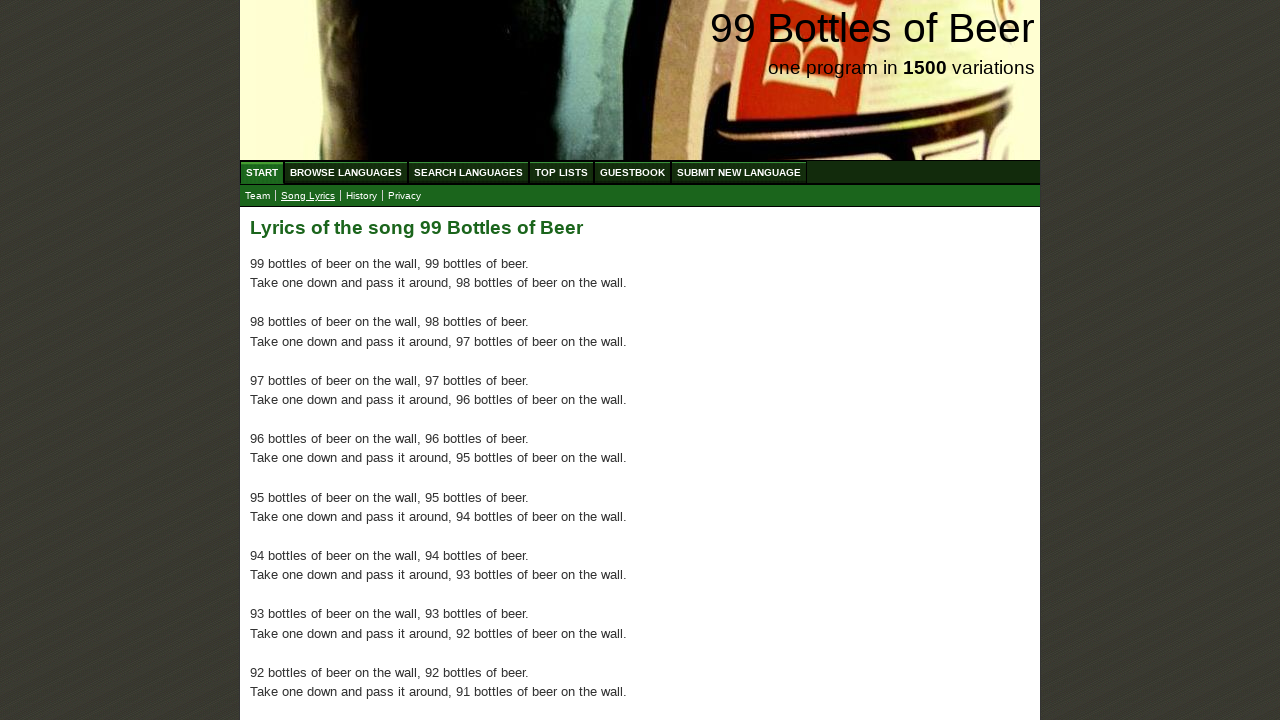

Lyrics page main content loaded with paragraph elements
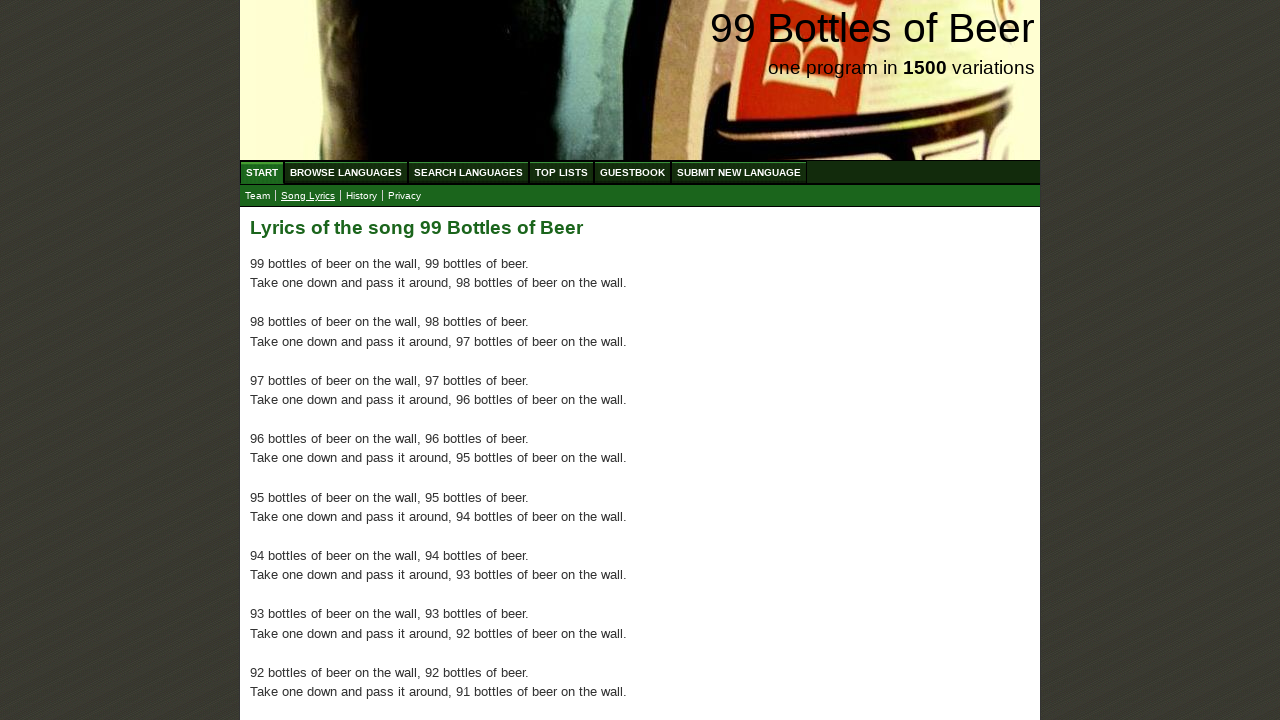

Verified that 100 paragraph elements containing song verses are present on the lyrics page
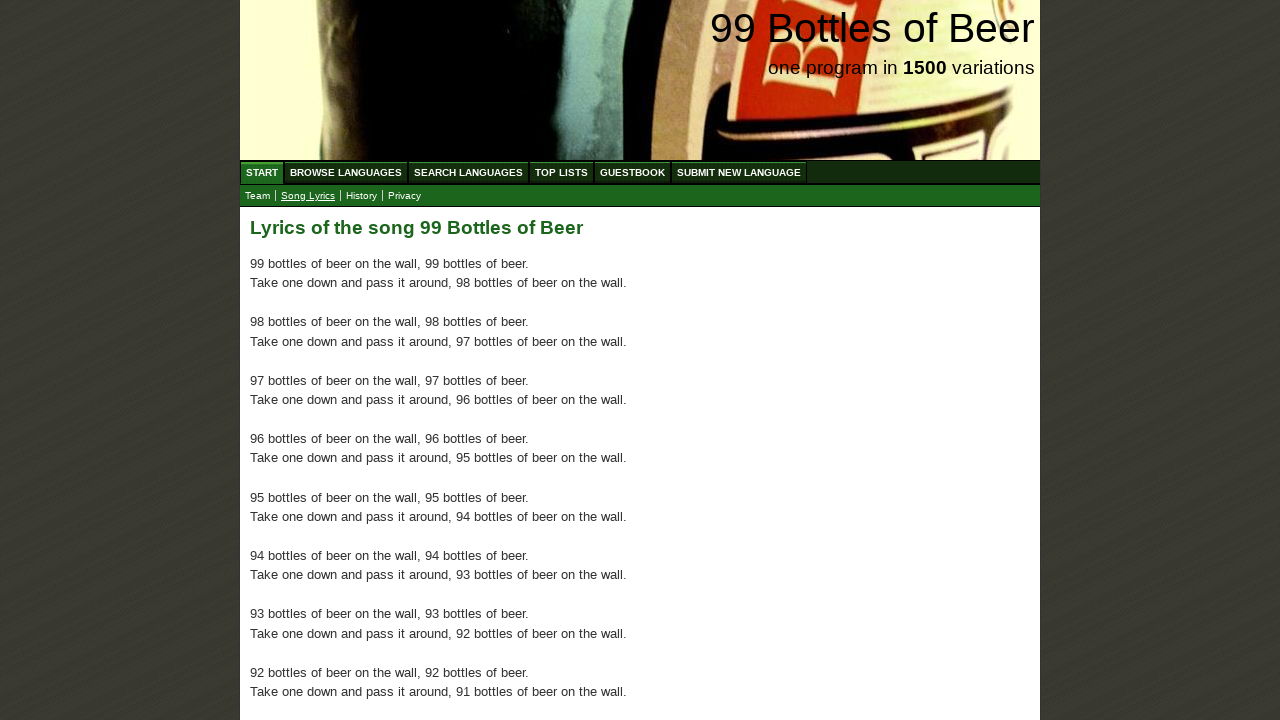

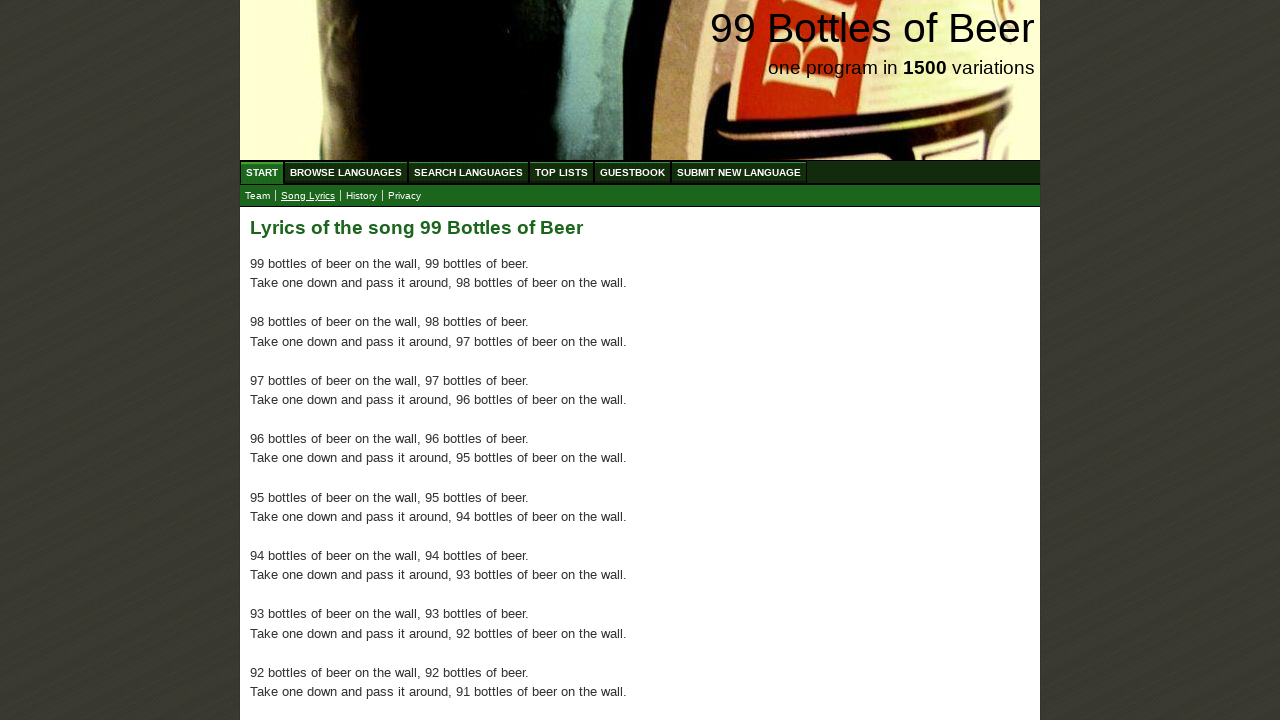